Tests that Clear completed button is hidden when no completed items exist

Starting URL: https://demo.playwright.dev/todomvc

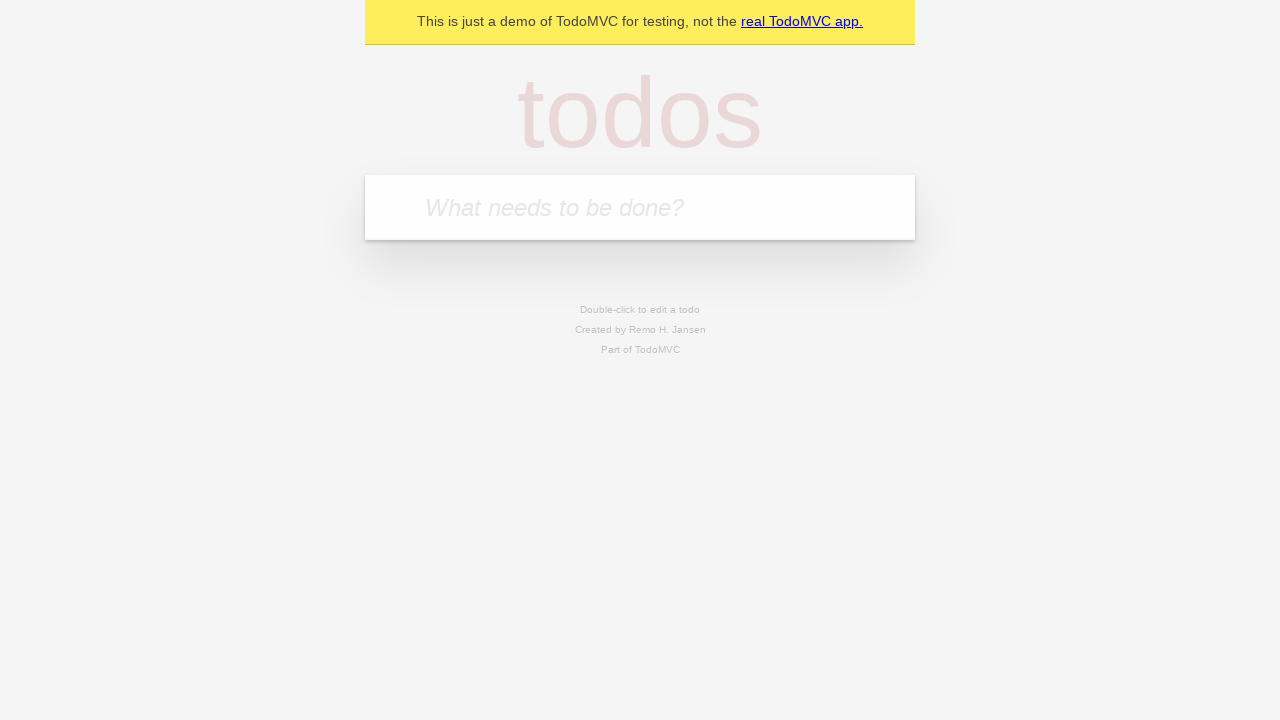

Filled todo input with 'buy some cheese' on internal:attr=[placeholder="What needs to be done?"i]
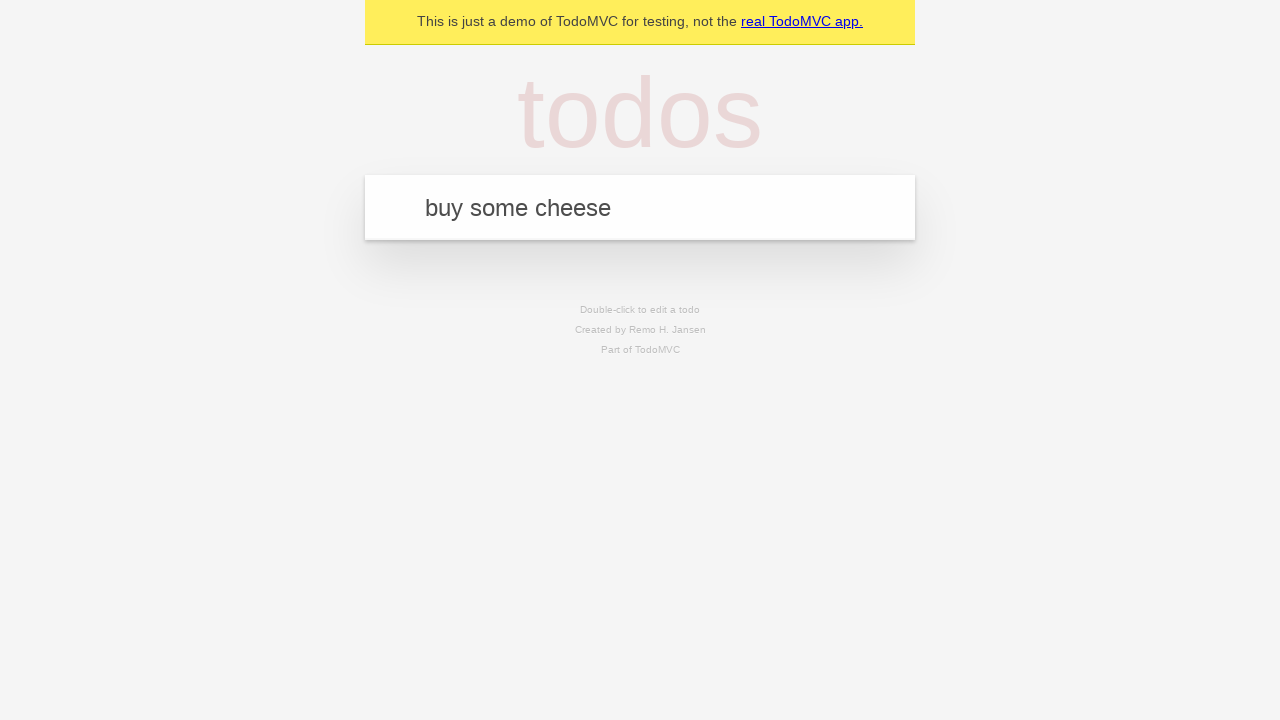

Pressed Enter to create todo 'buy some cheese' on internal:attr=[placeholder="What needs to be done?"i]
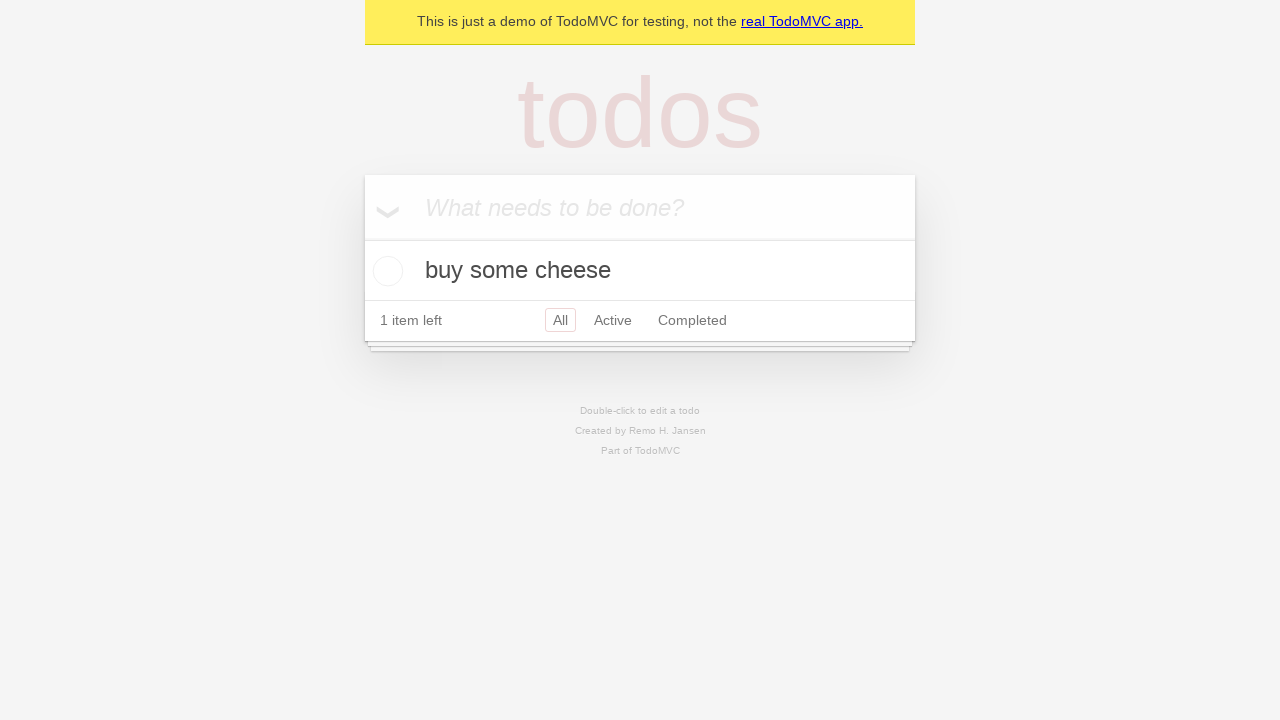

Filled todo input with 'feed the cat' on internal:attr=[placeholder="What needs to be done?"i]
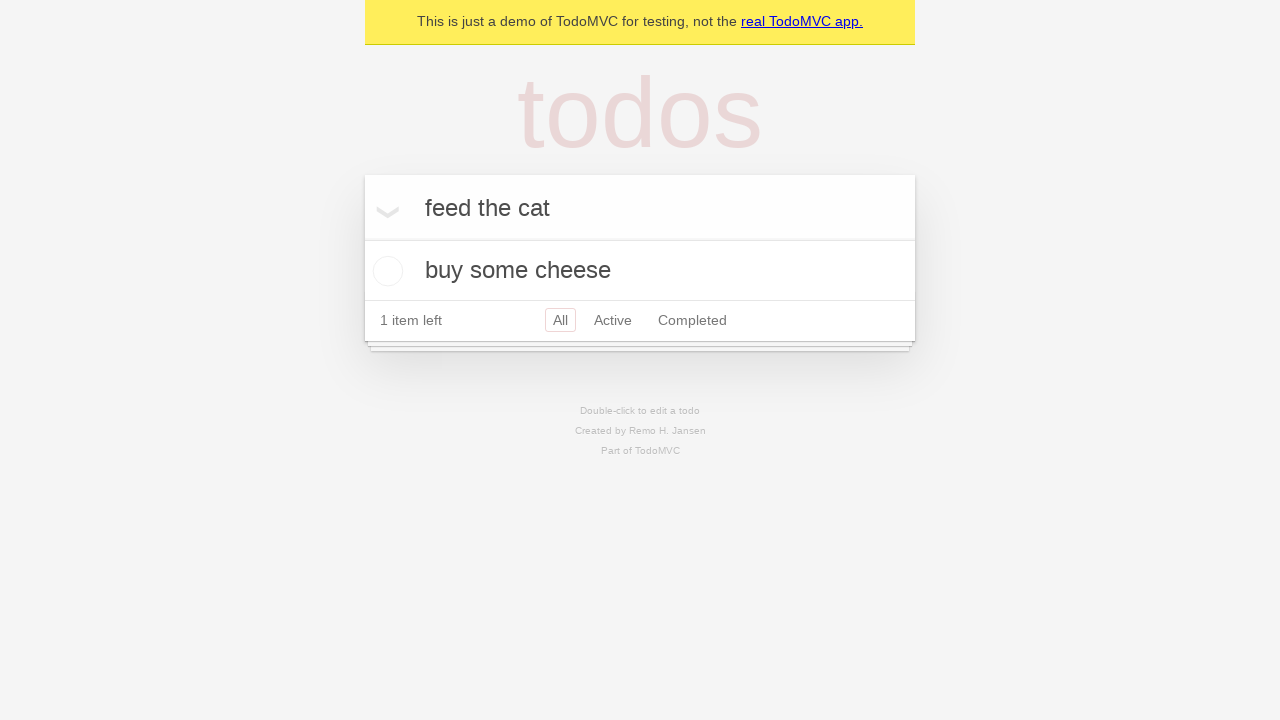

Pressed Enter to create todo 'feed the cat' on internal:attr=[placeholder="What needs to be done?"i]
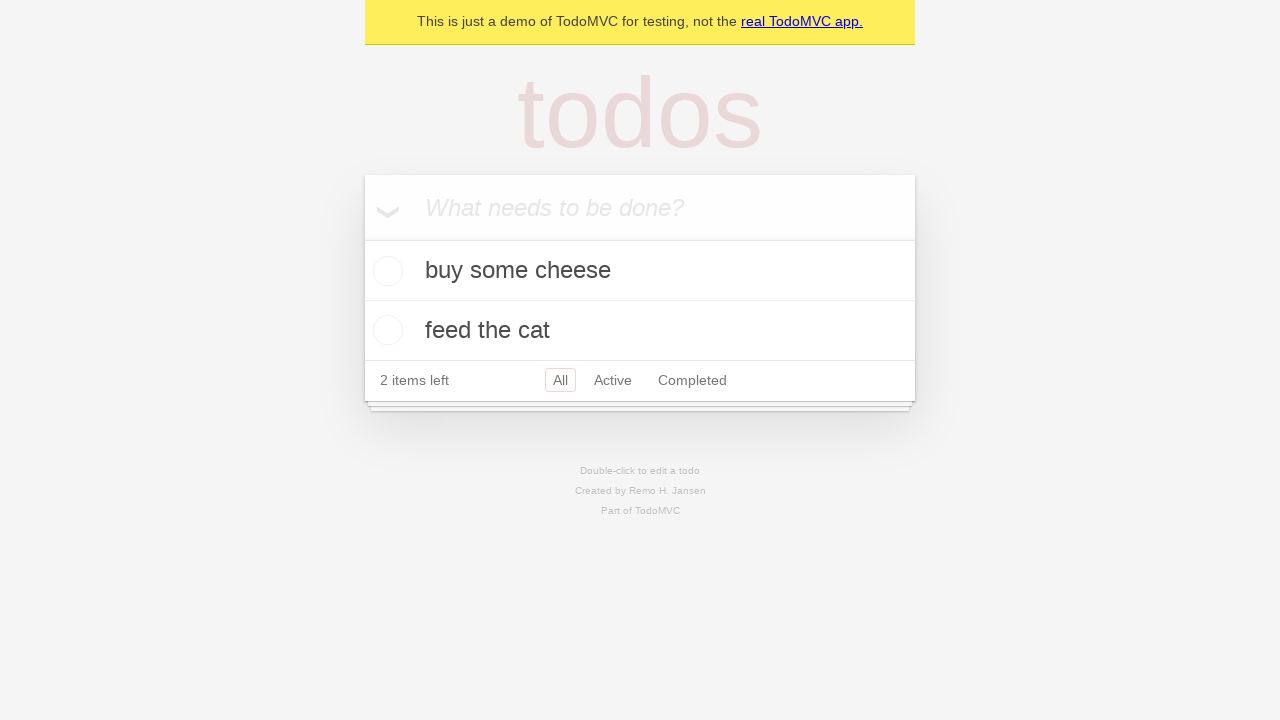

Filled todo input with 'book a doctors appointment' on internal:attr=[placeholder="What needs to be done?"i]
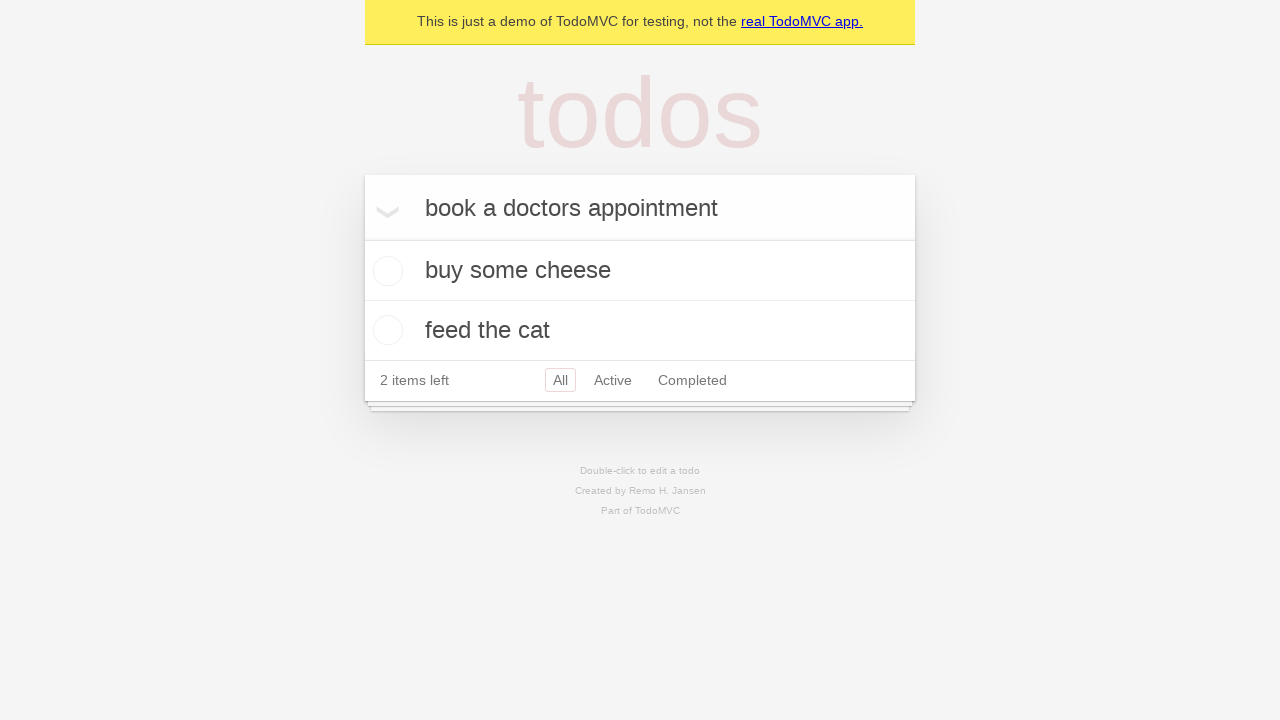

Pressed Enter to create todo 'book a doctors appointment' on internal:attr=[placeholder="What needs to be done?"i]
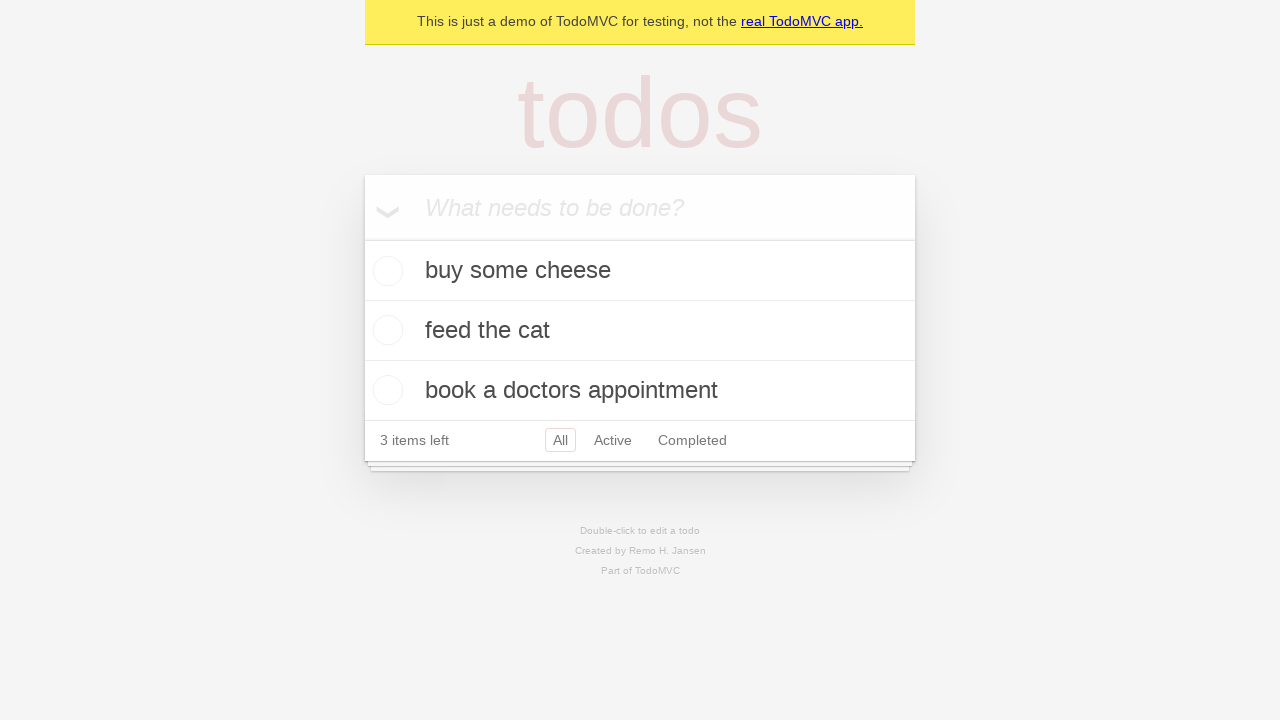

Checked the first todo item at (385, 271) on .todo-list li .toggle >> nth=0
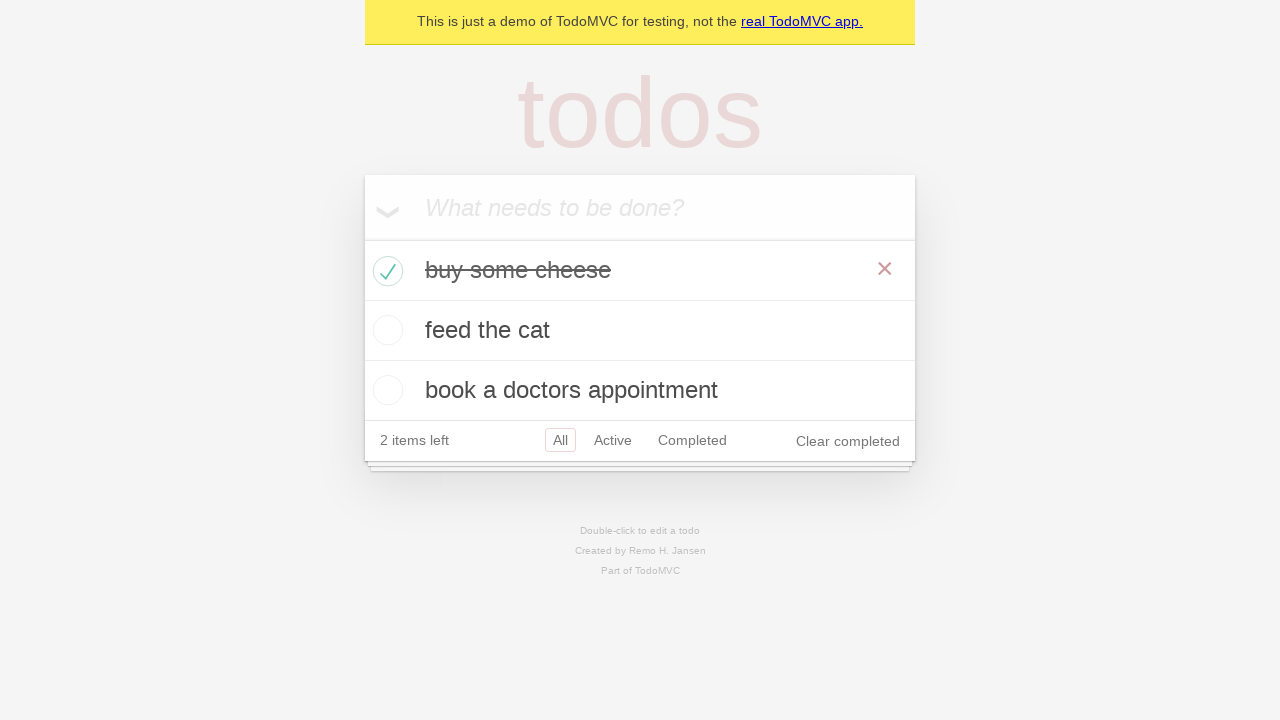

Clicked Clear completed button at (848, 441) on internal:role=button[name="Clear completed"i]
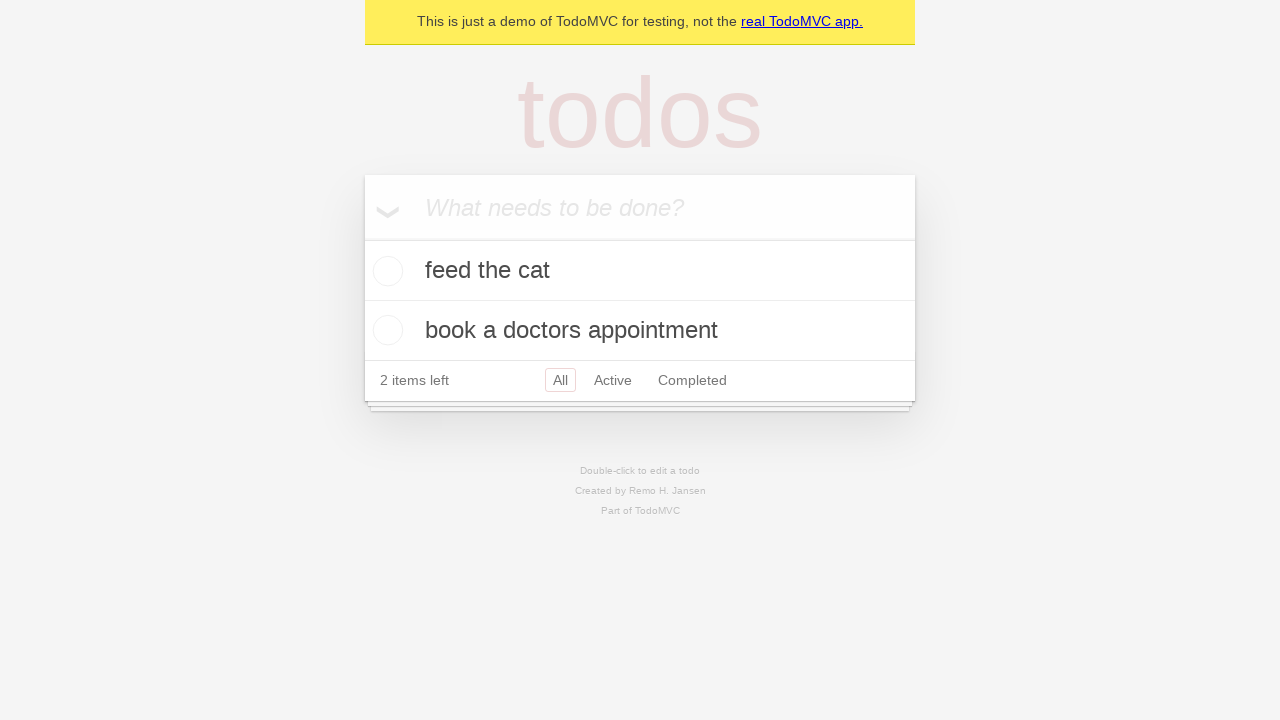

Clear completed button is now hidden
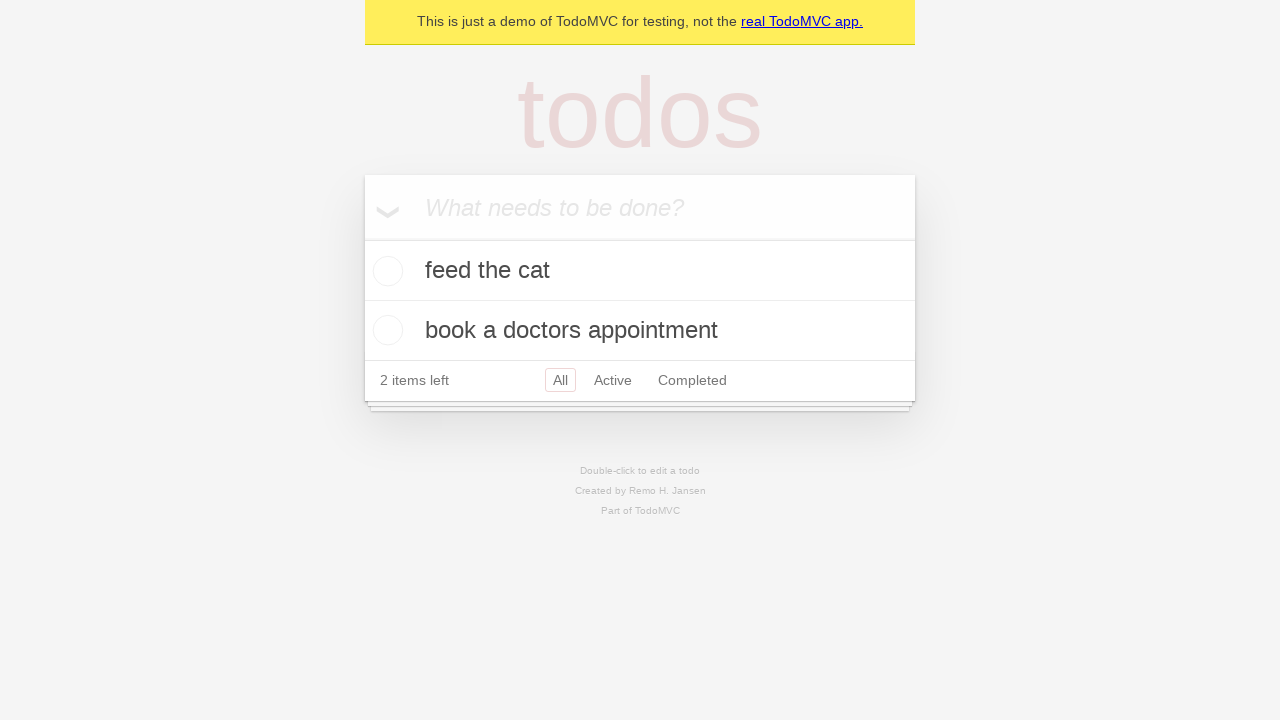

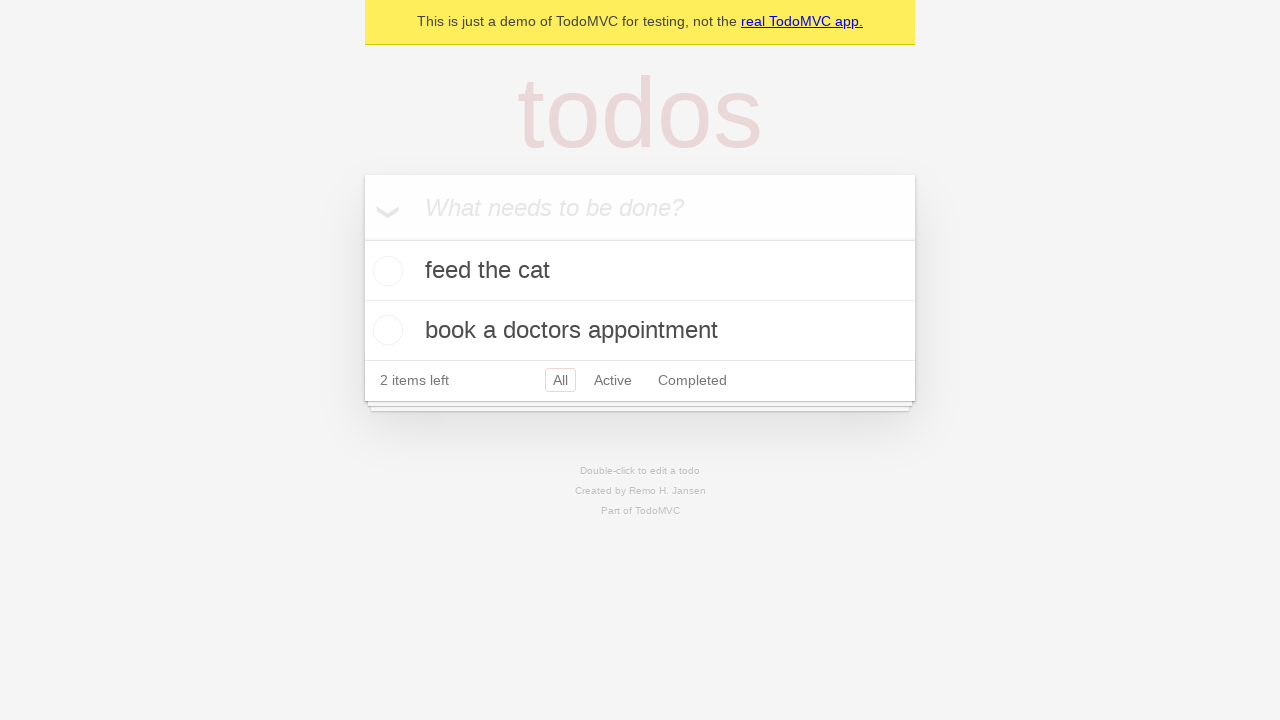